Navigates to SpiceJet website and counts all links on the page, identifying visible and non-visible links

Starting URL: https://spicejet.com

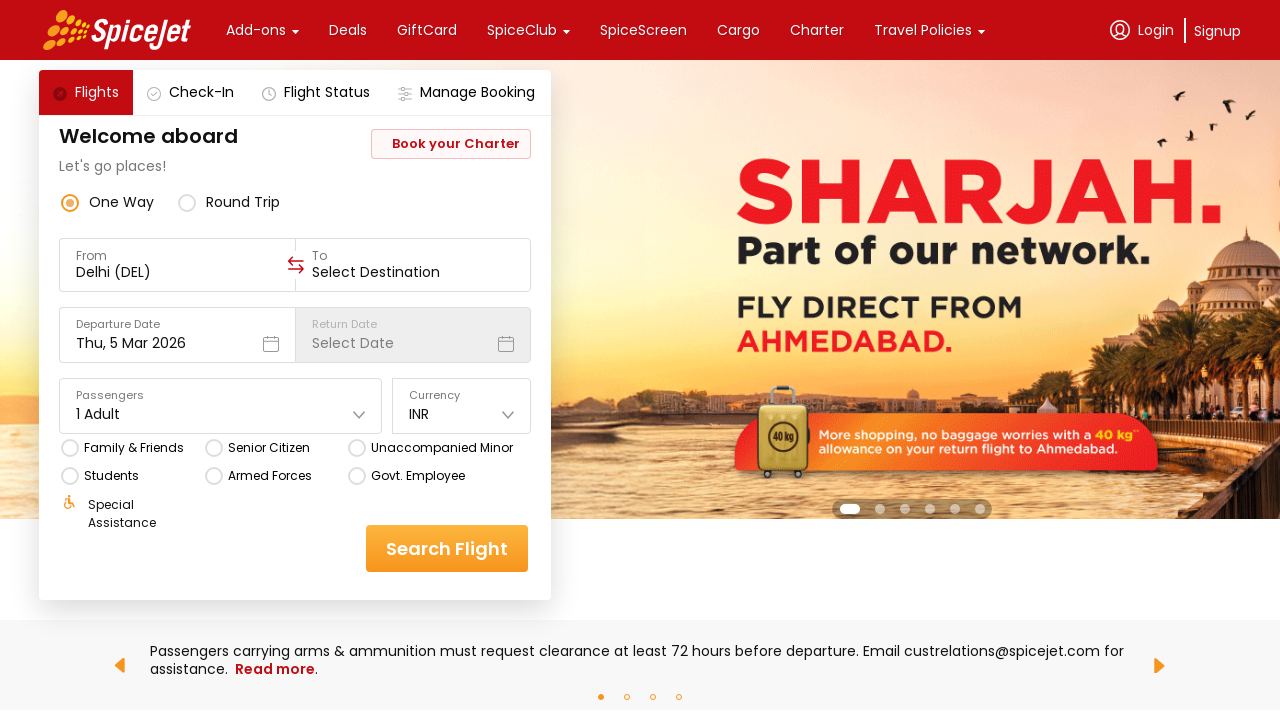

Waited for page to fully load (networkidle)
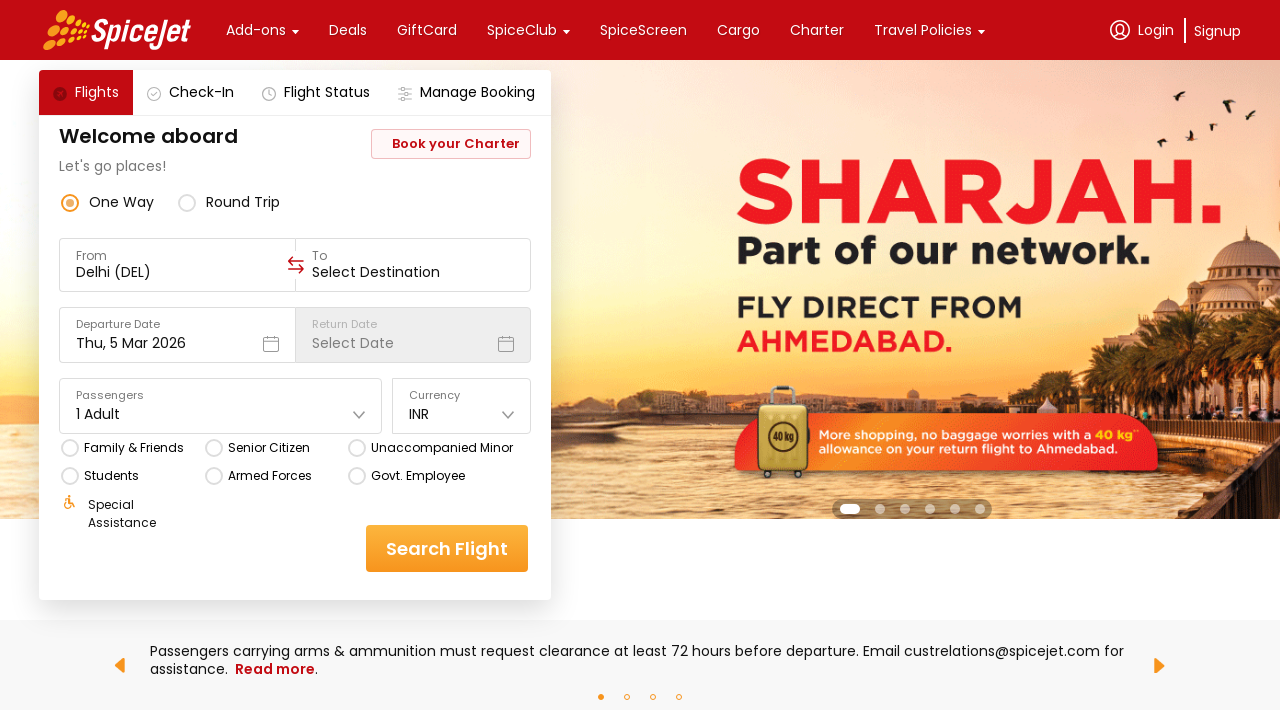

Located all link elements on the page
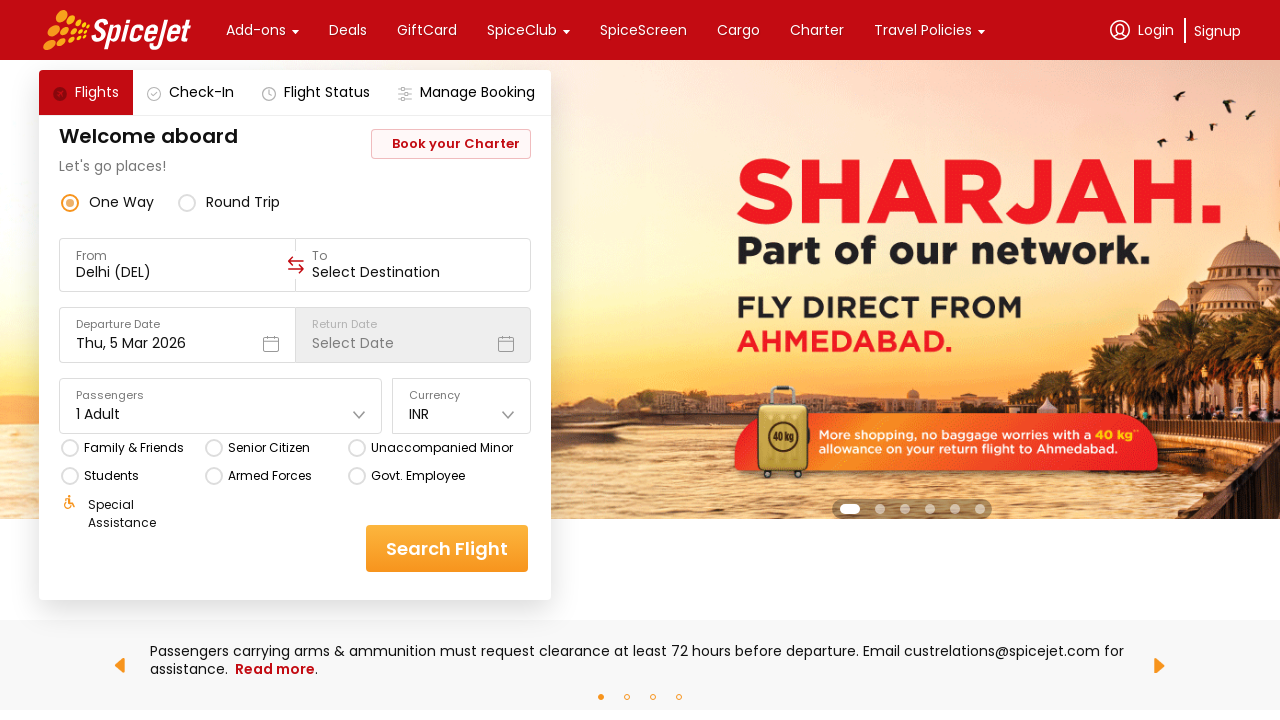

Counted links: 102 total, 87 visible, 15 non-visible
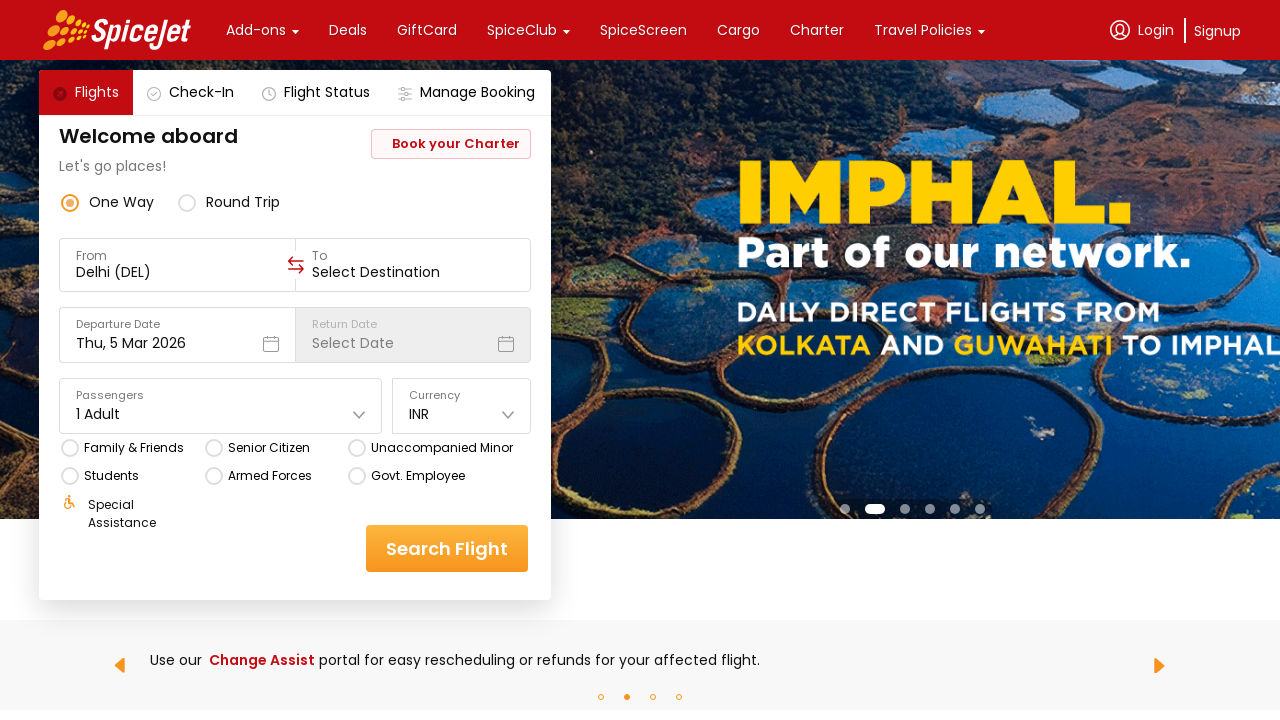

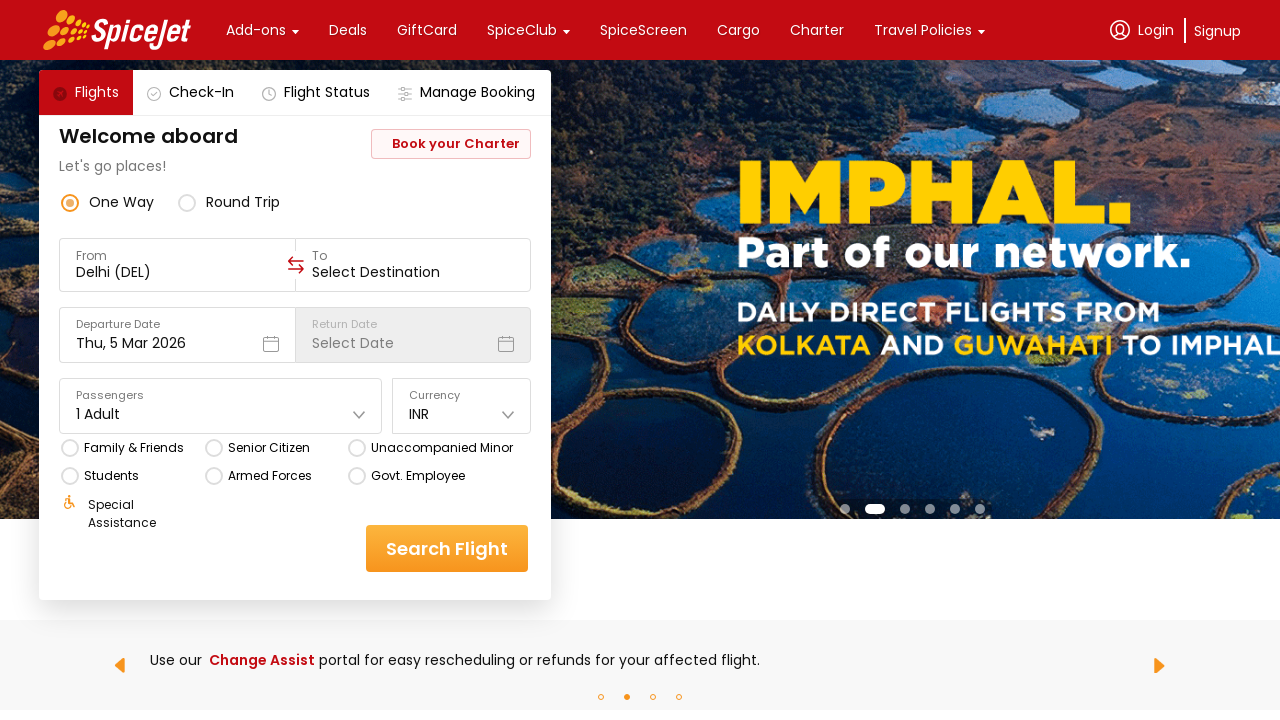